Waits for an element with specific text to become invisible on a synchronization demo page

Starting URL: https://kristinek.github.io/site/examples/sync

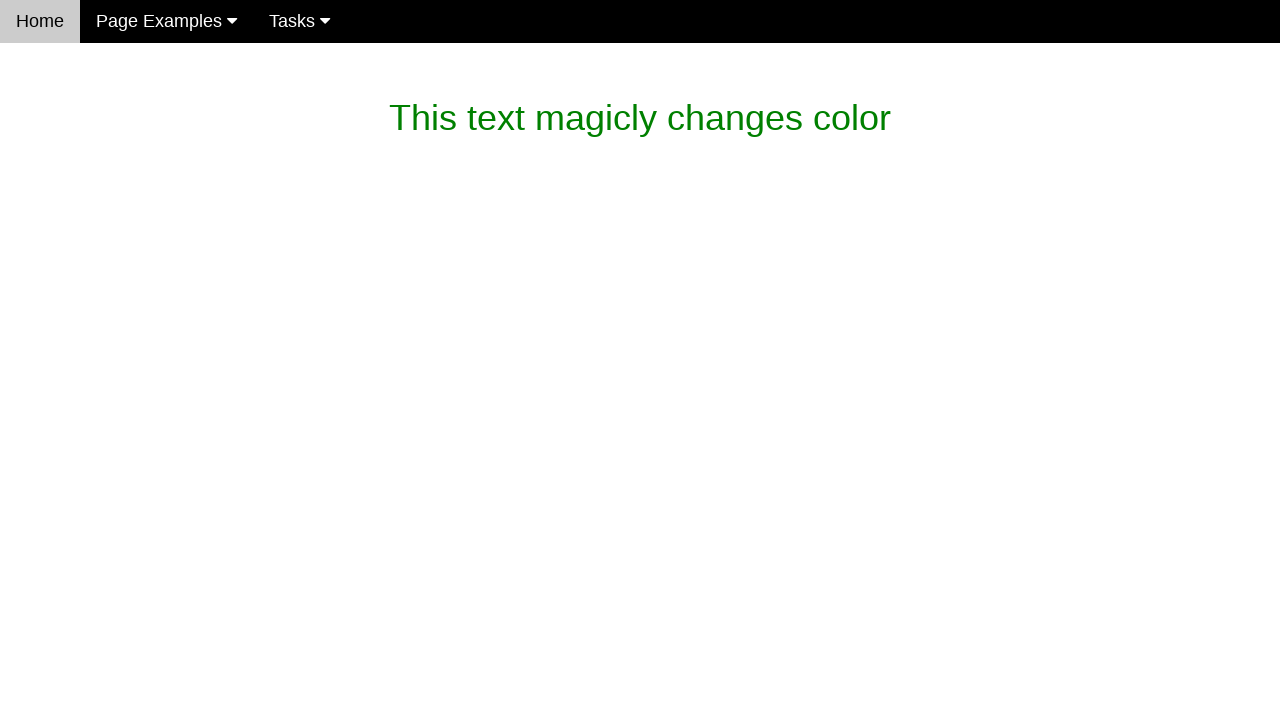

Navigated to synchronization demo page
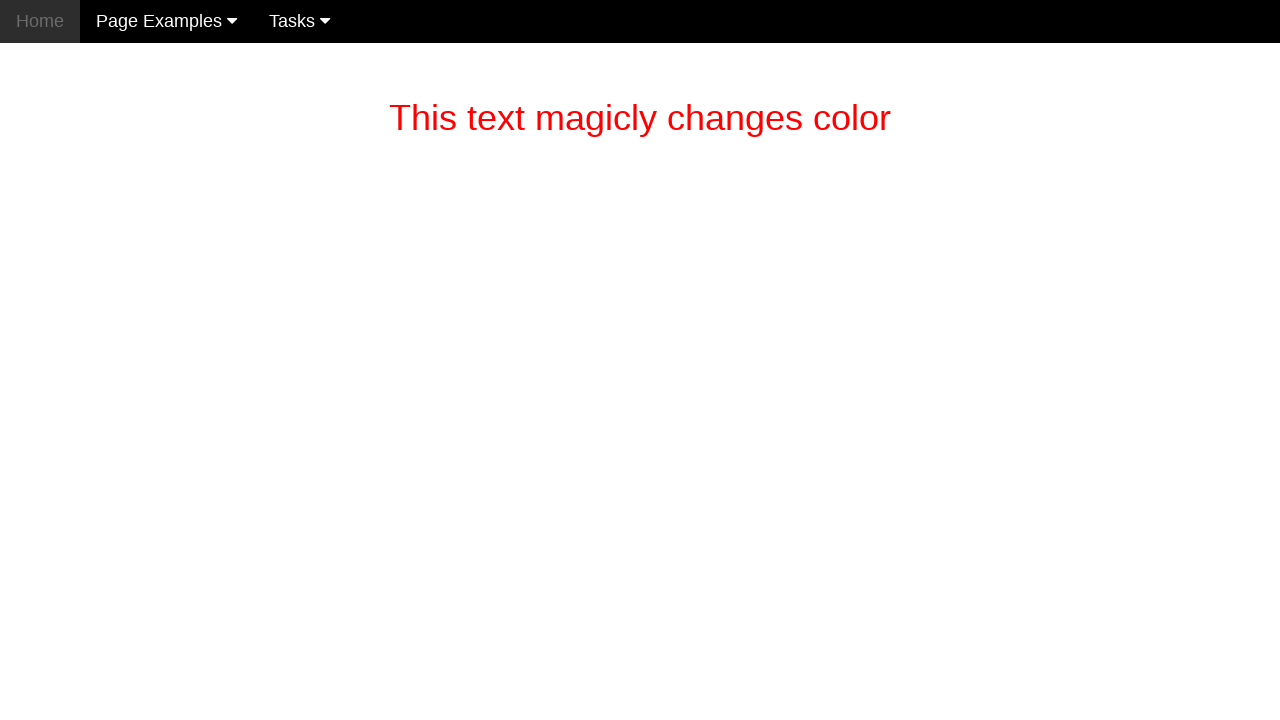

Element with text 'This text magicly changes color' became invisible
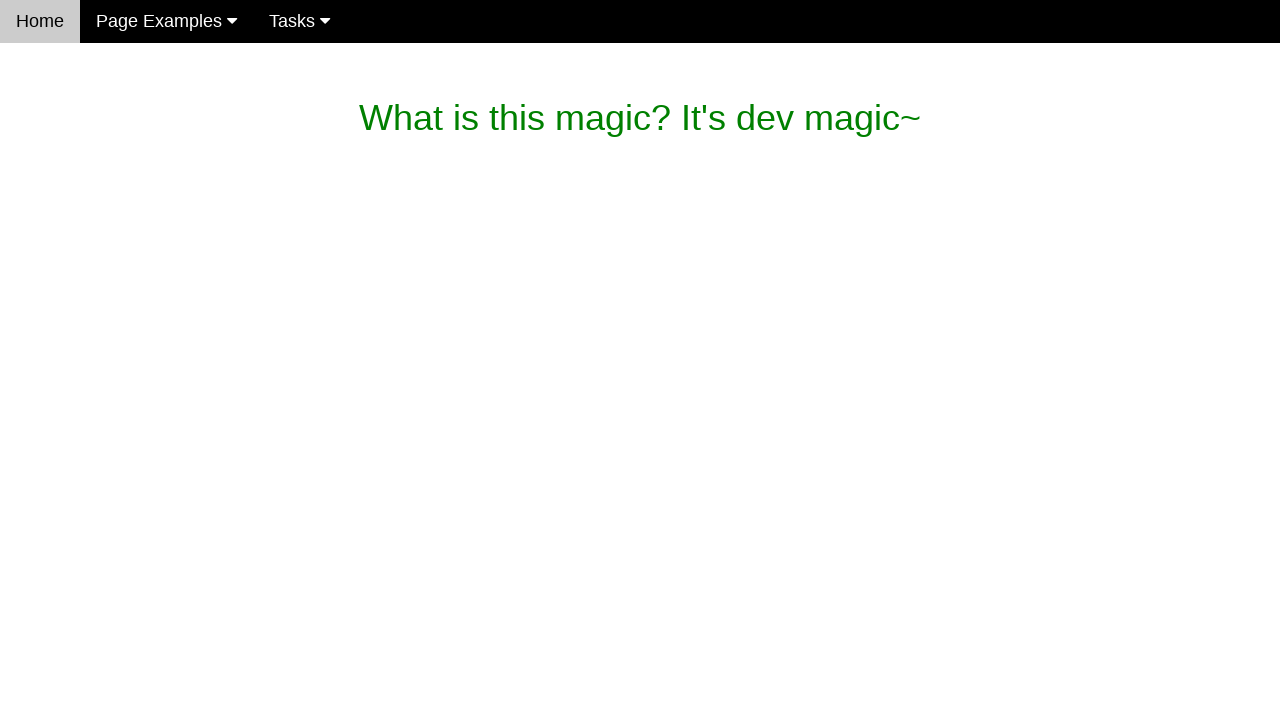

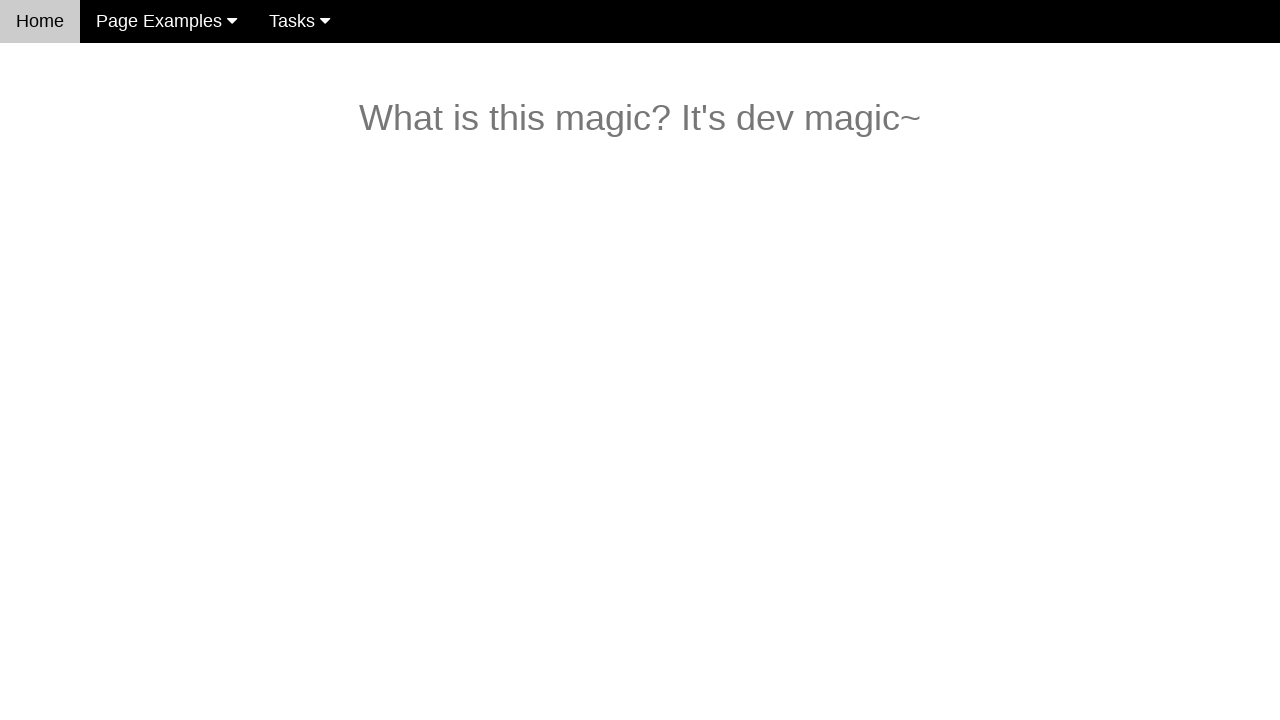